Opens the Habr.ru website and checks that browser console logs do not contain severe errors

Starting URL: https://habr.ru/

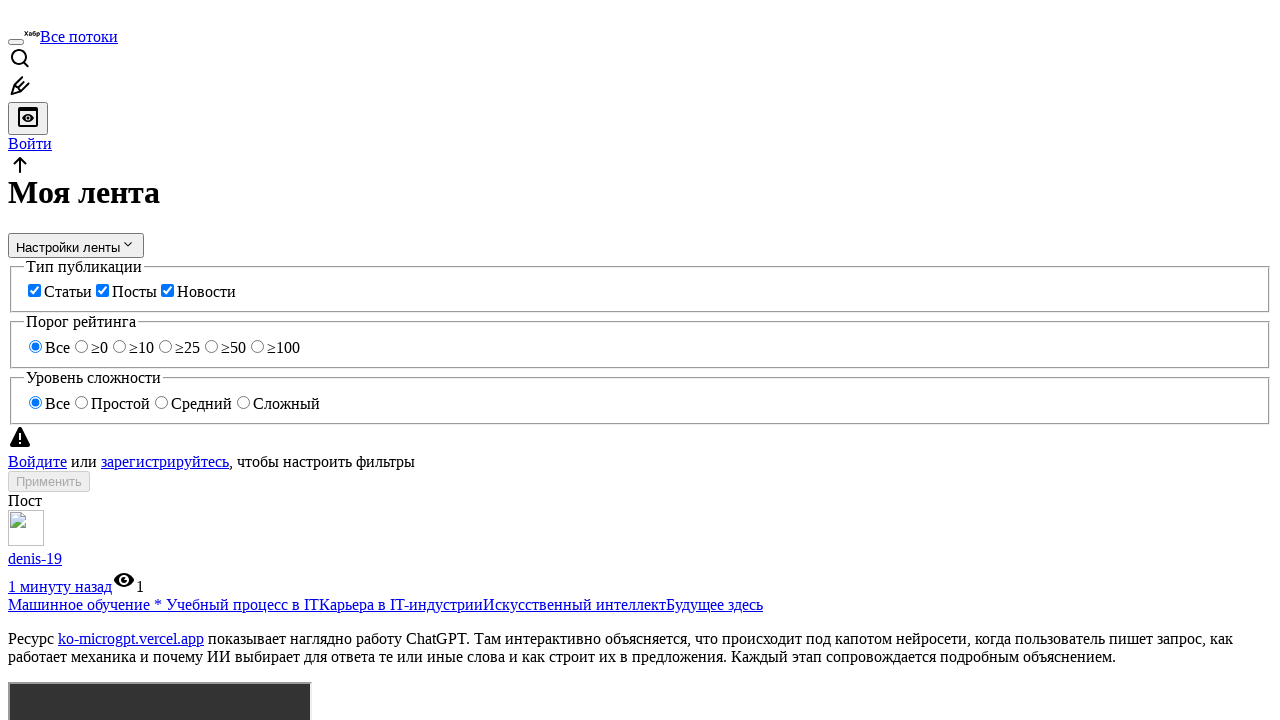

Waited for page to load (domcontentloaded)
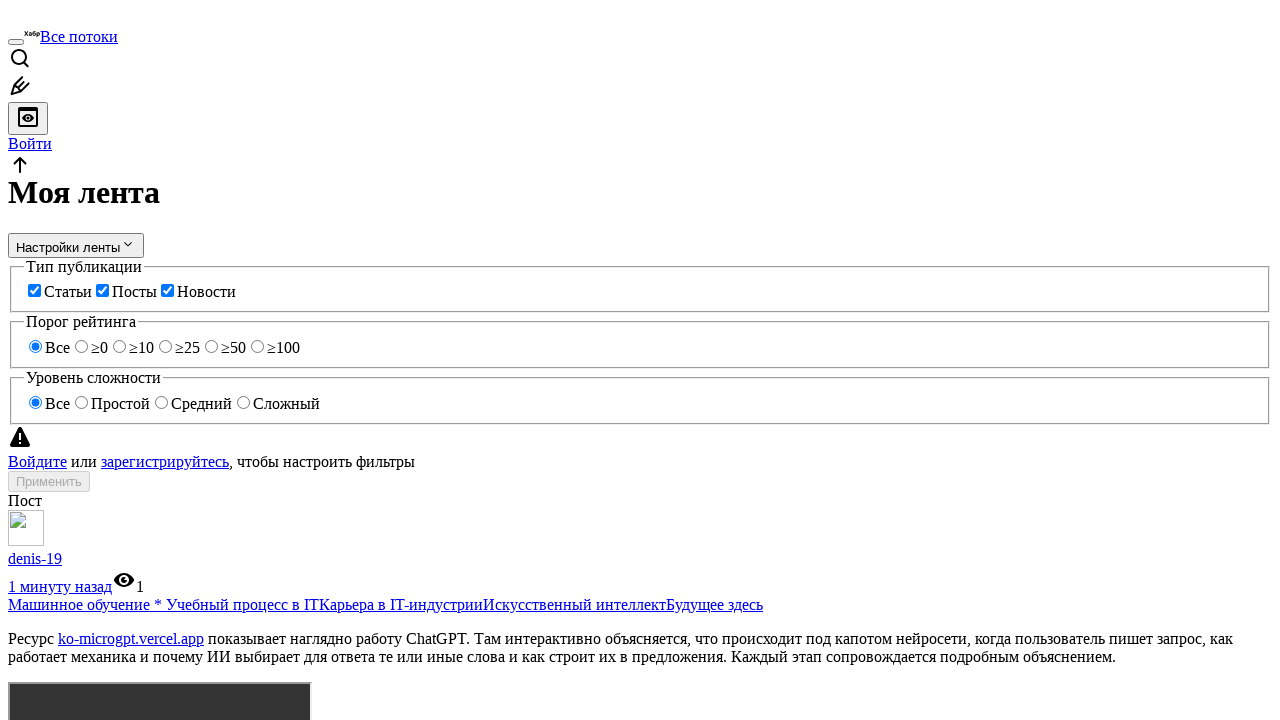

Set up console message listener
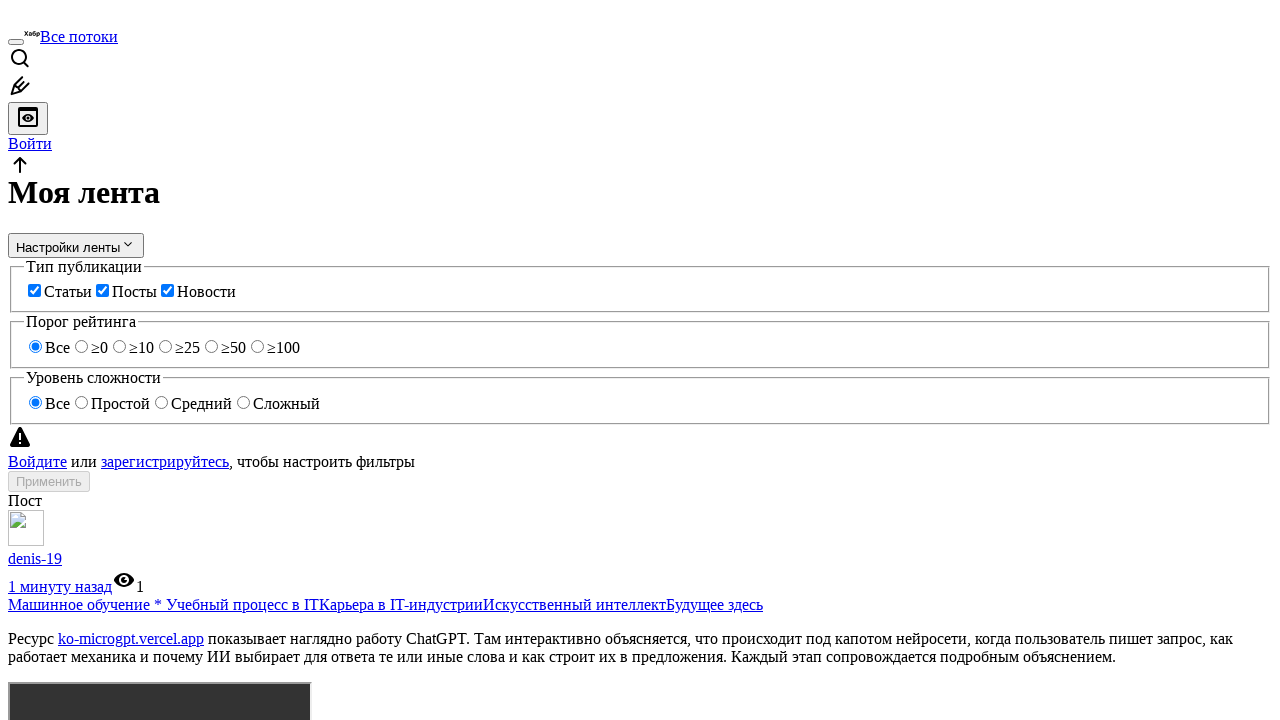

Reloaded page to capture console logs
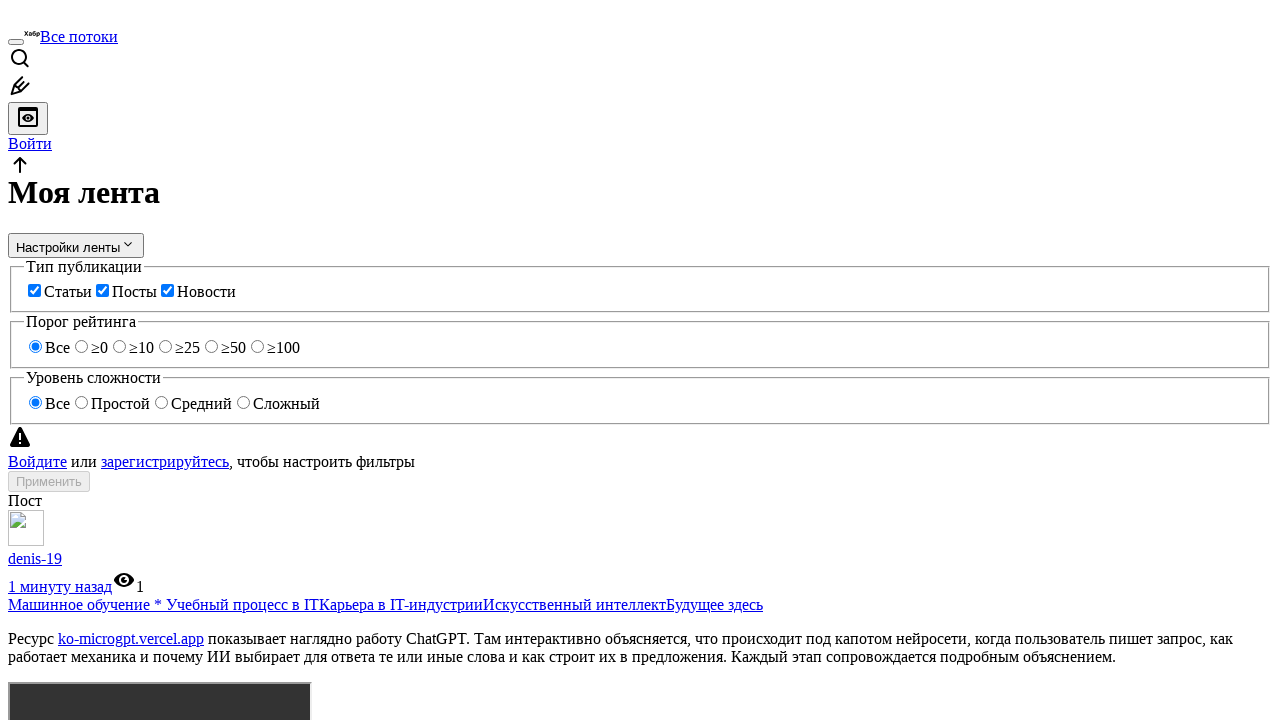

Waited for page to load after reload (domcontentloaded)
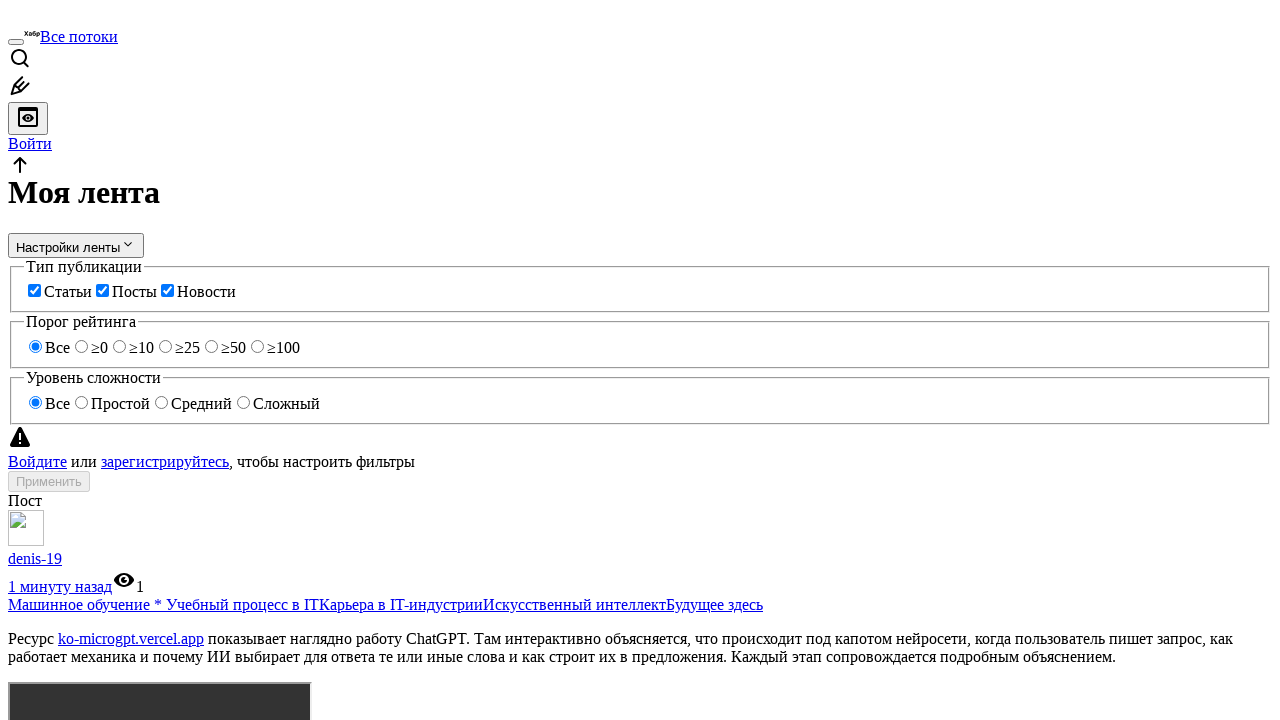

Verified that console contains no SEVERE errors
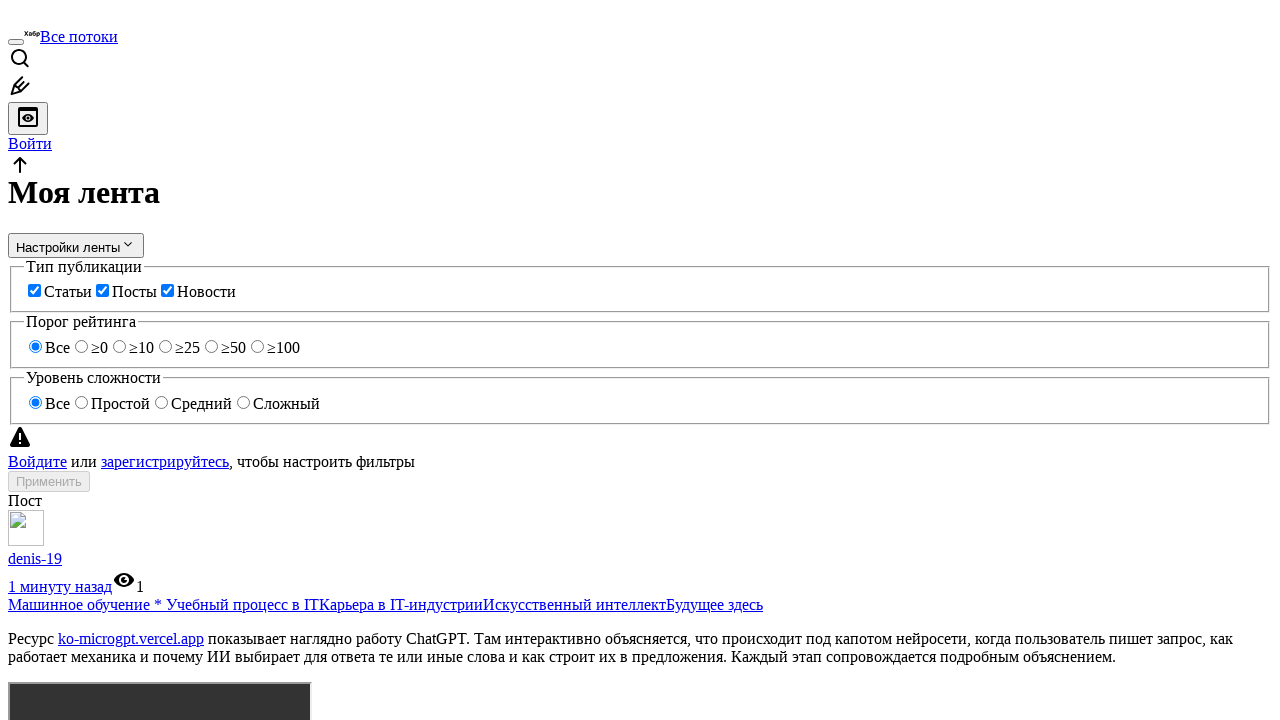

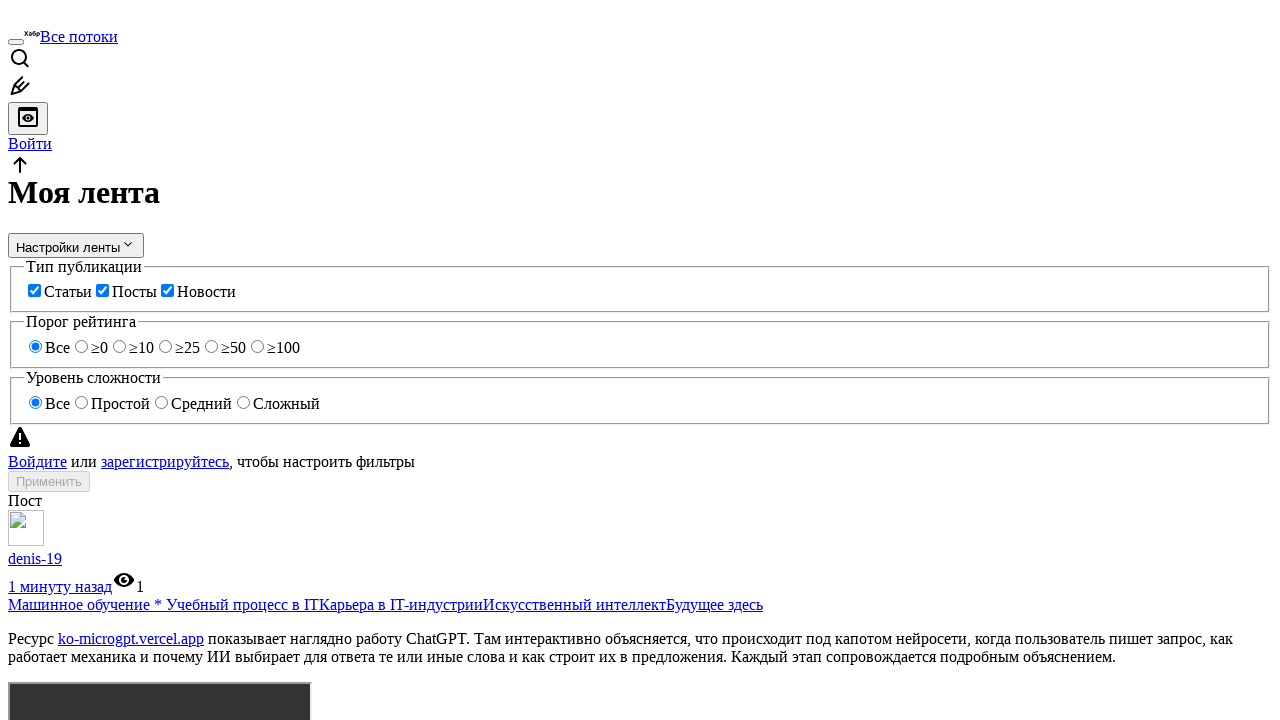